Tests adding specific vegetables (Cucumber, Brocolli, Beetroot) to the shopping cart on a practice e-commerce grocery site by finding products and clicking their "Add to cart" buttons.

Starting URL: https://rahulshettyacademy.com/seleniumPractise/#/

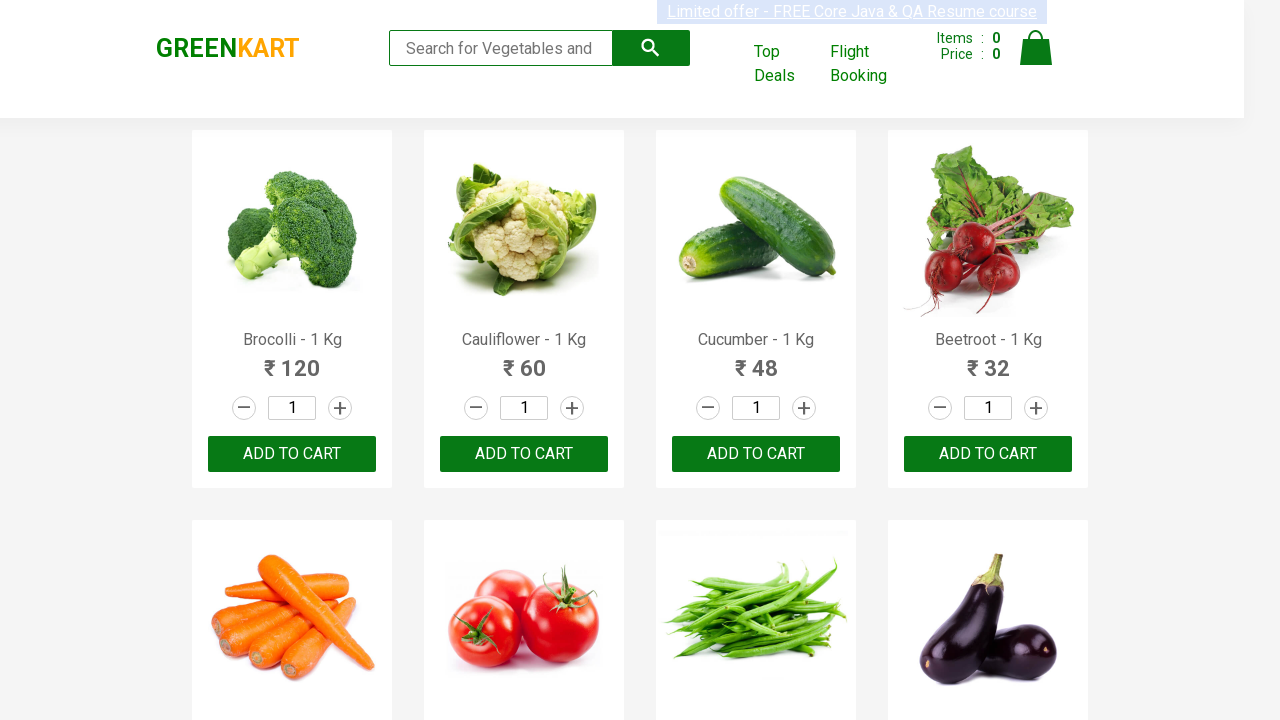

Waited for product names to load
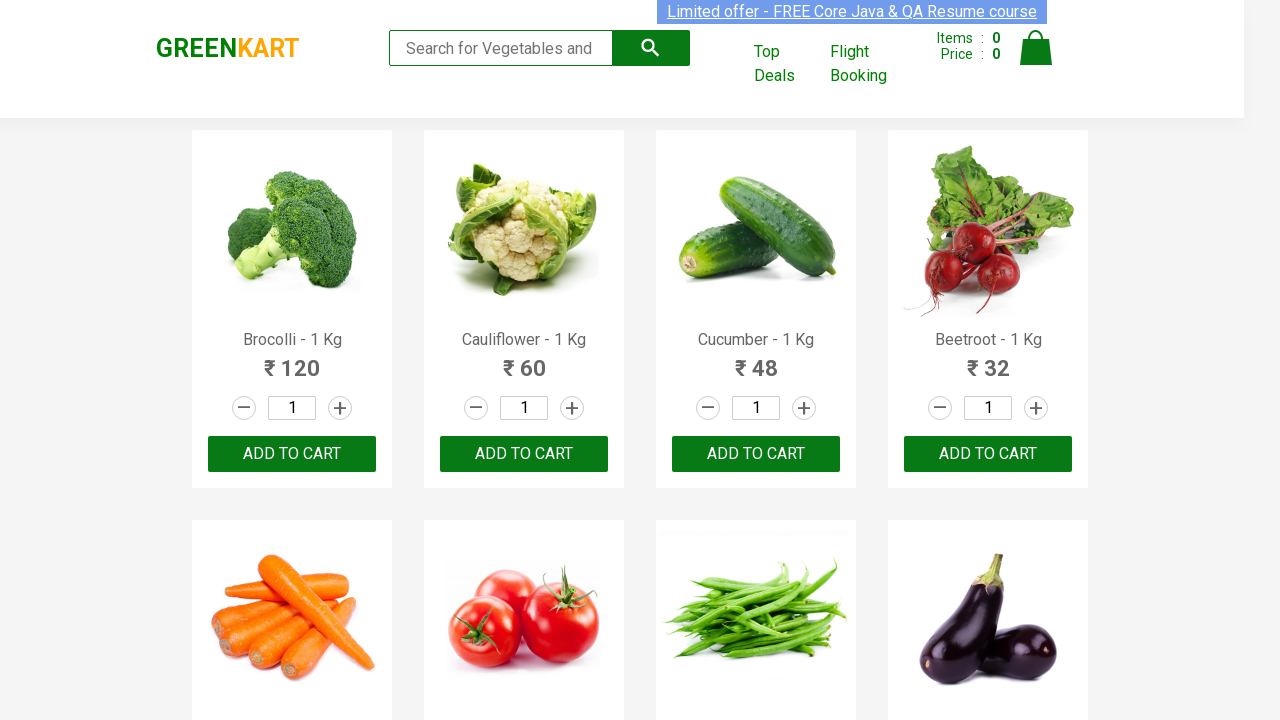

Retrieved all product elements
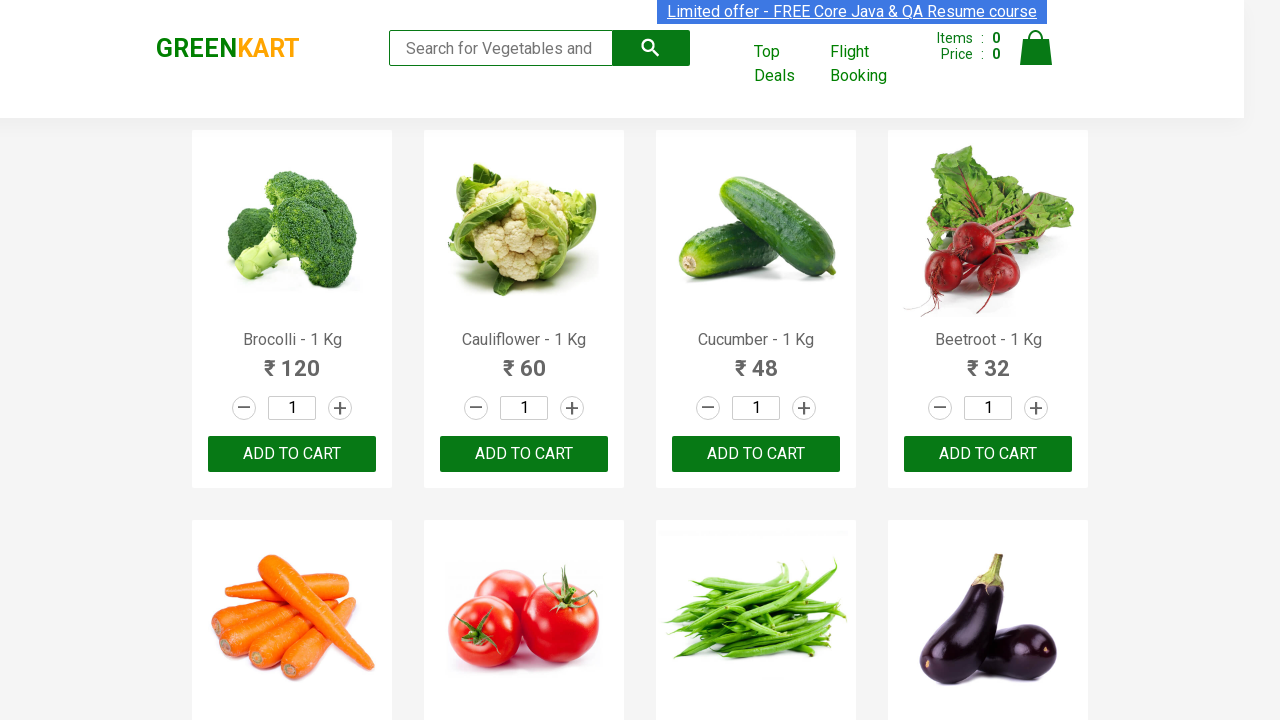

Added 'Brocolli' to cart at (292, 454) on xpath=//div[@class='product-action']/button >> nth=0
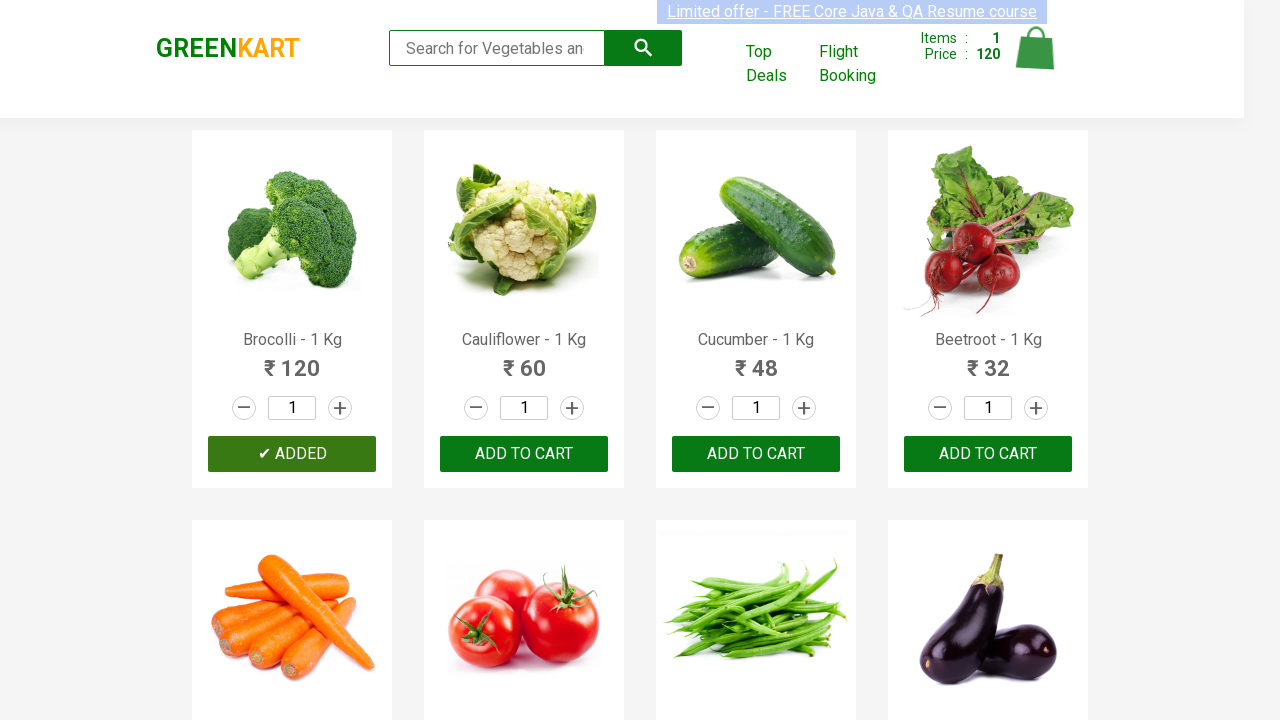

Added 'Cucumber' to cart at (756, 454) on xpath=//div[@class='product-action']/button >> nth=2
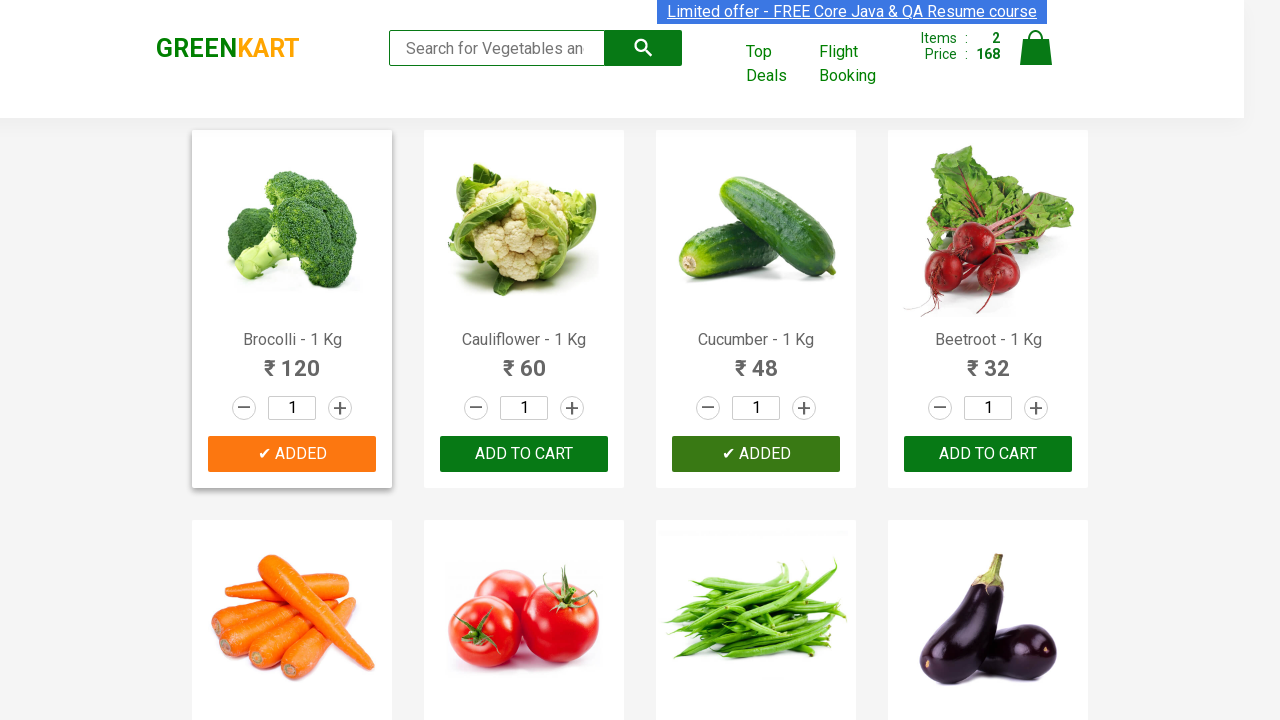

Added 'Beetroot' to cart at (988, 454) on xpath=//div[@class='product-action']/button >> nth=3
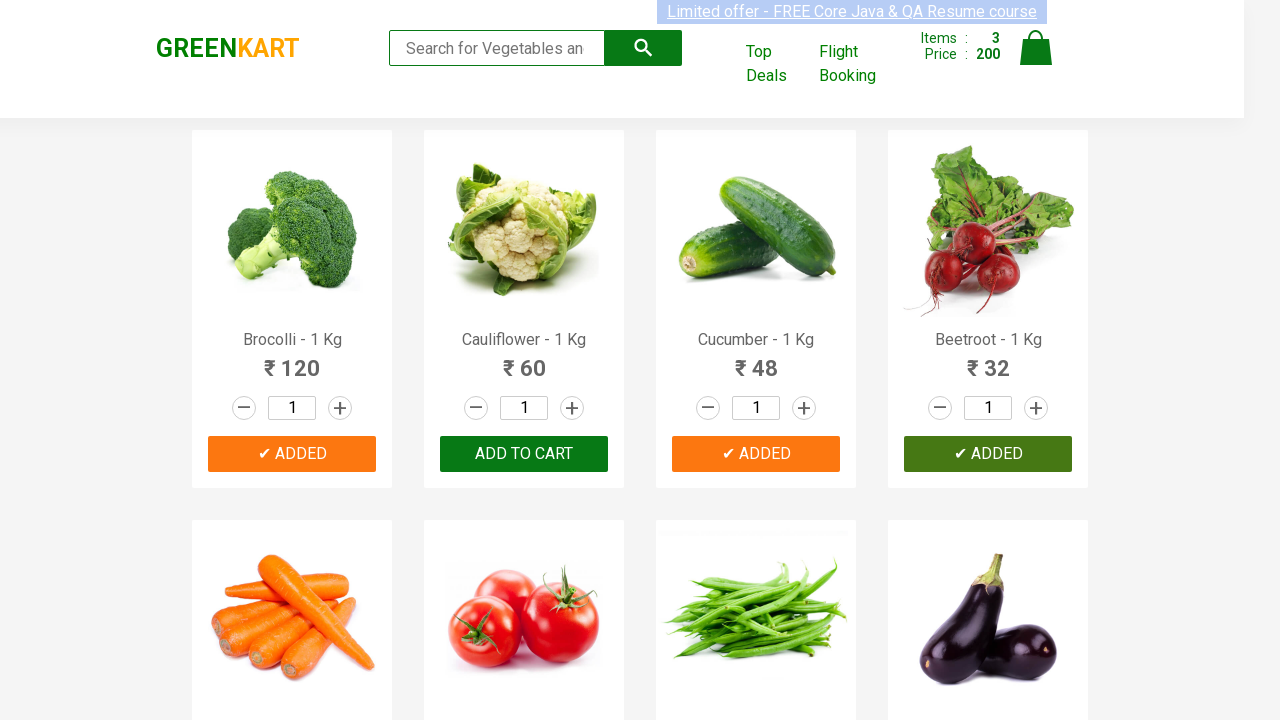

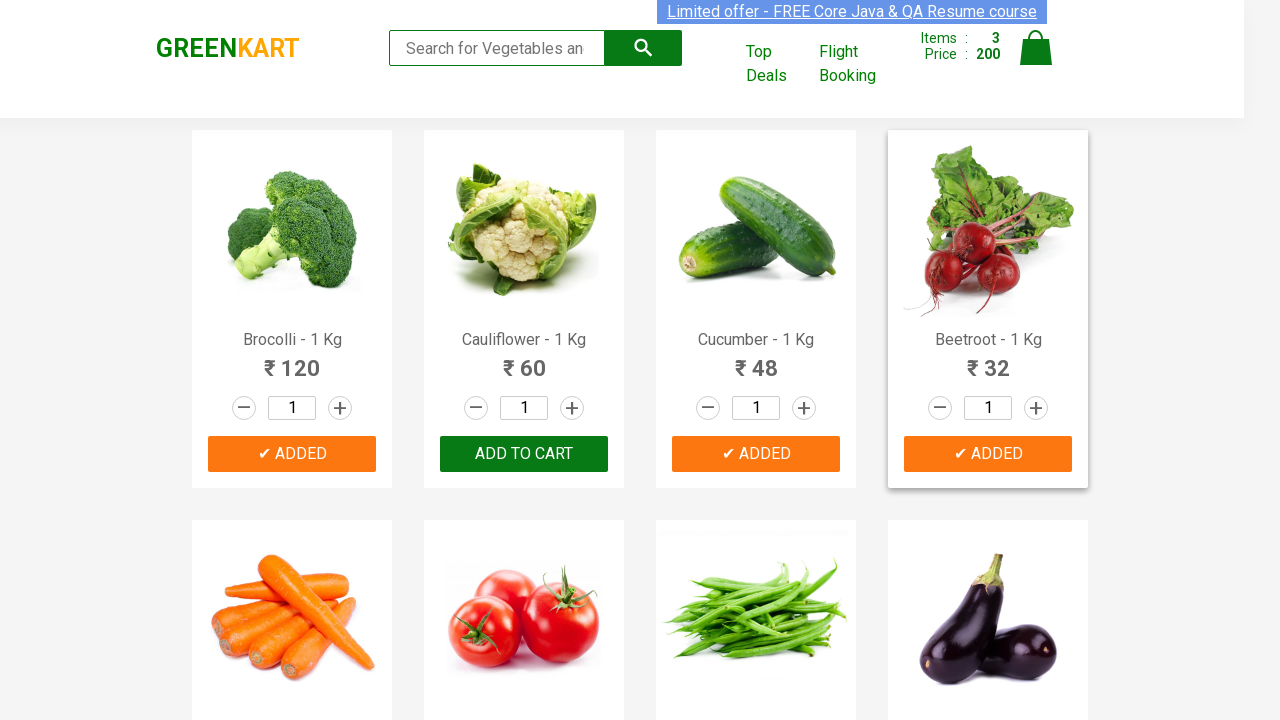